Attempts to register with a username that already exists to test duplicate validation

Starting URL: https://parabank.parasoft.com/parabank/

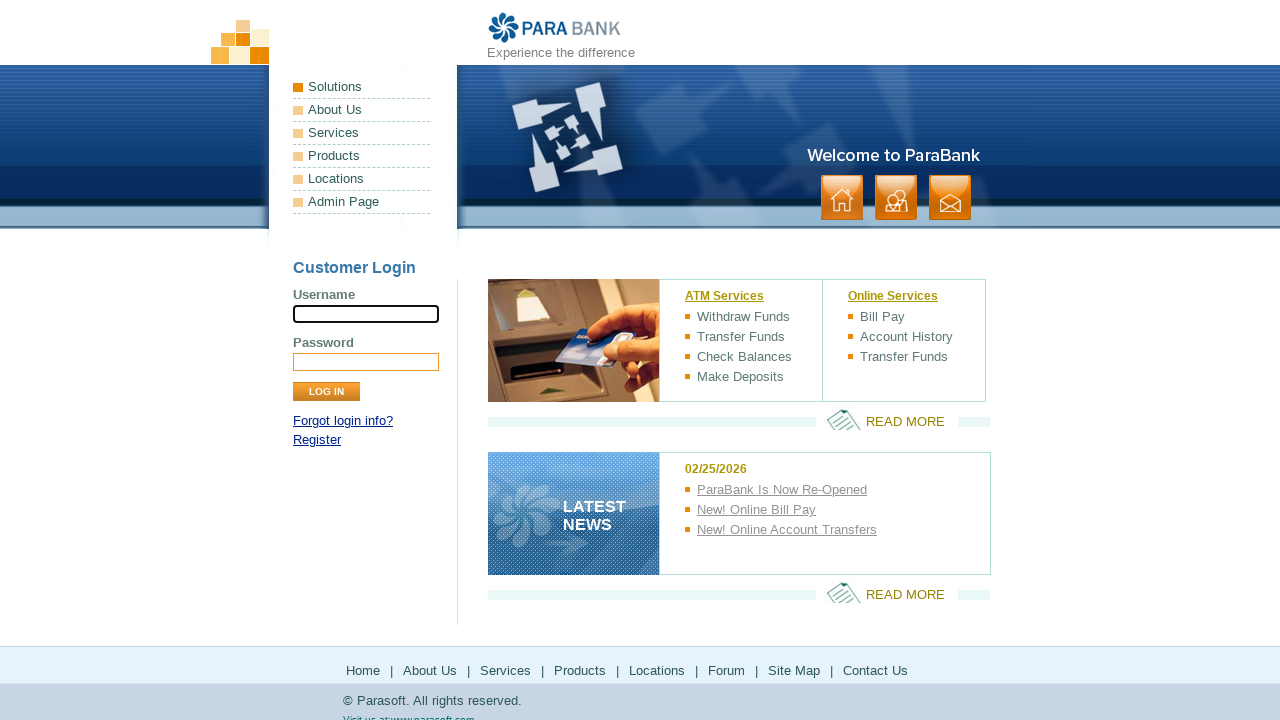

Clicked Register link to navigate to registration page at (317, 440) on text=Register
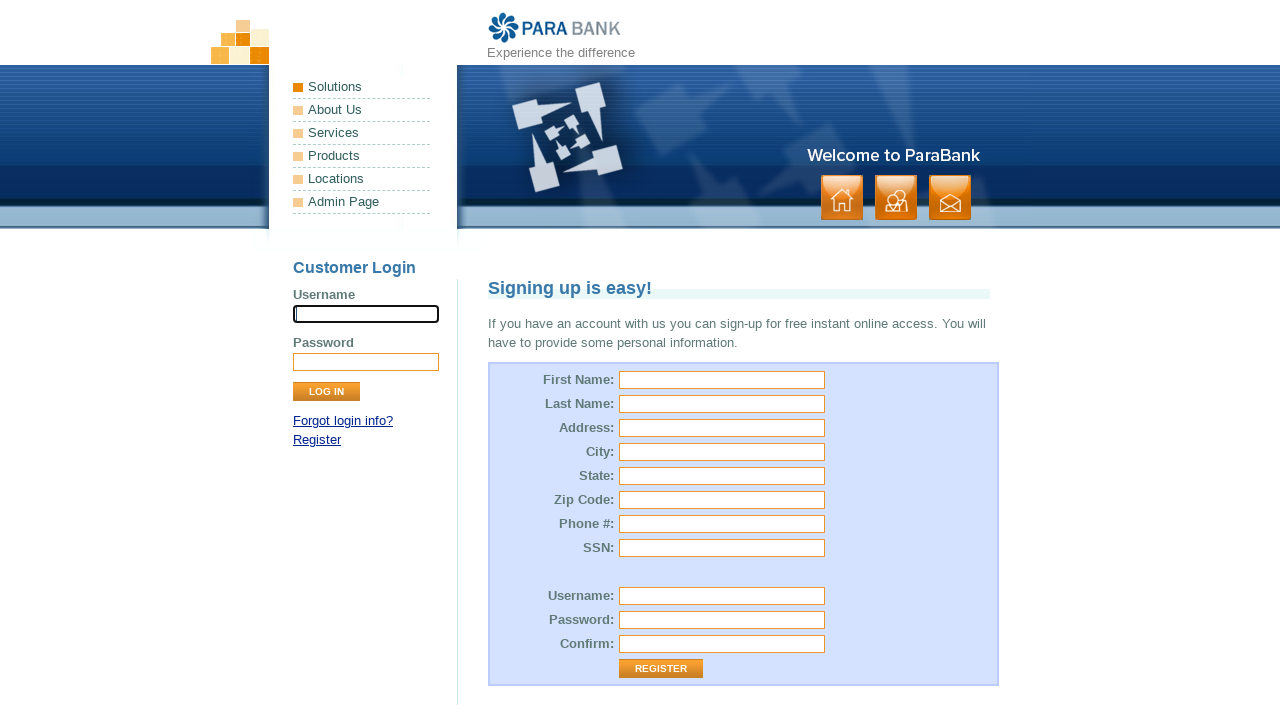

Filled first name field with 'John' on #customer\.firstName
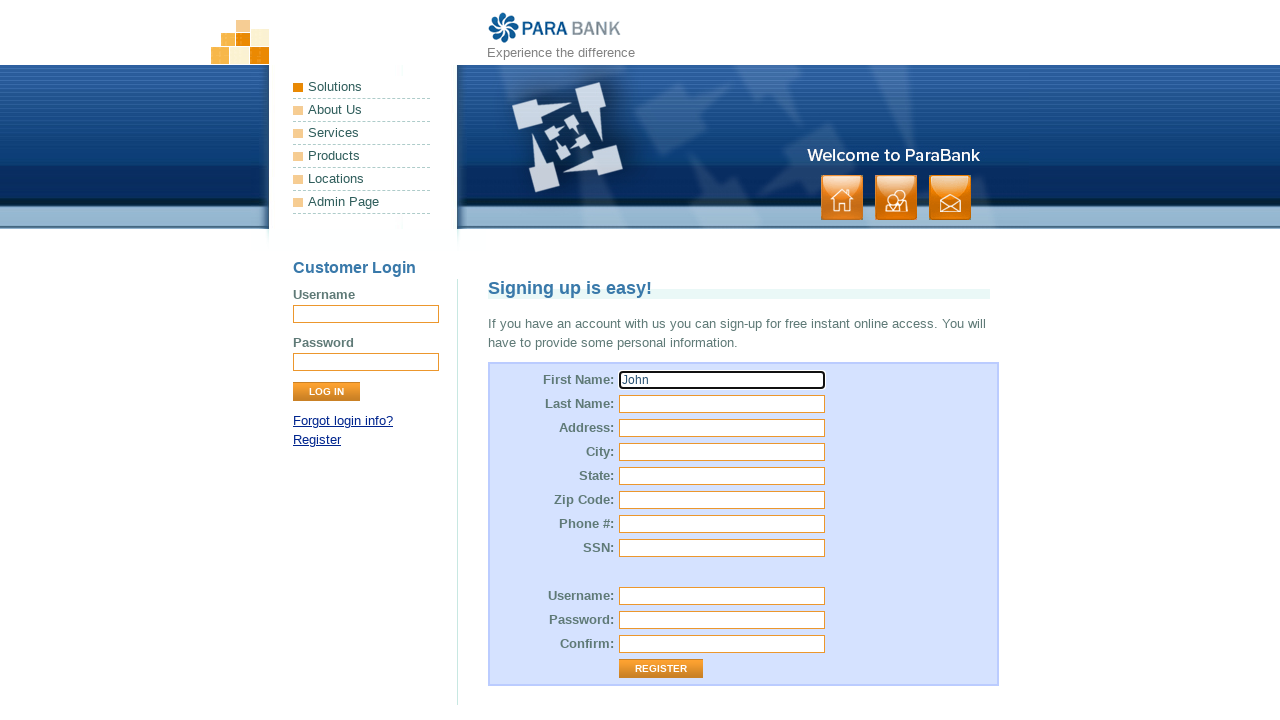

Filled last name field with 'Doe' on #customer\.lastName
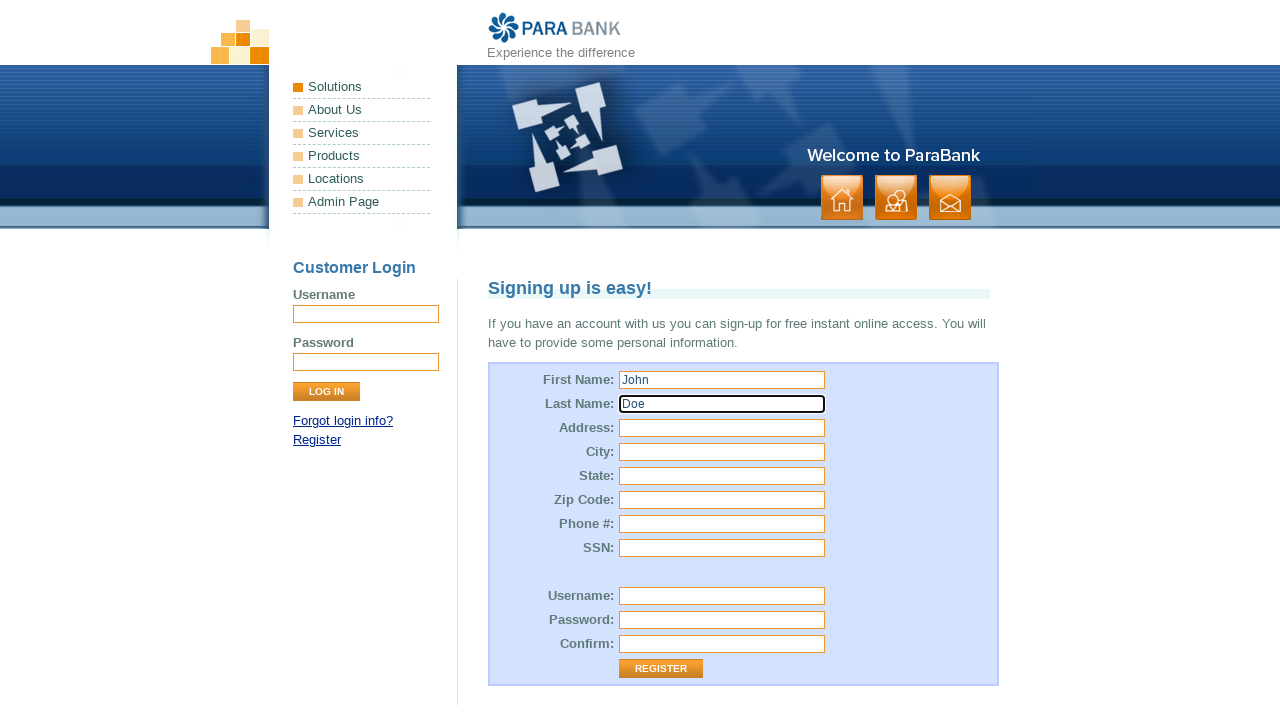

Filled street address with '123 Test Street' on #customer\.address\.street
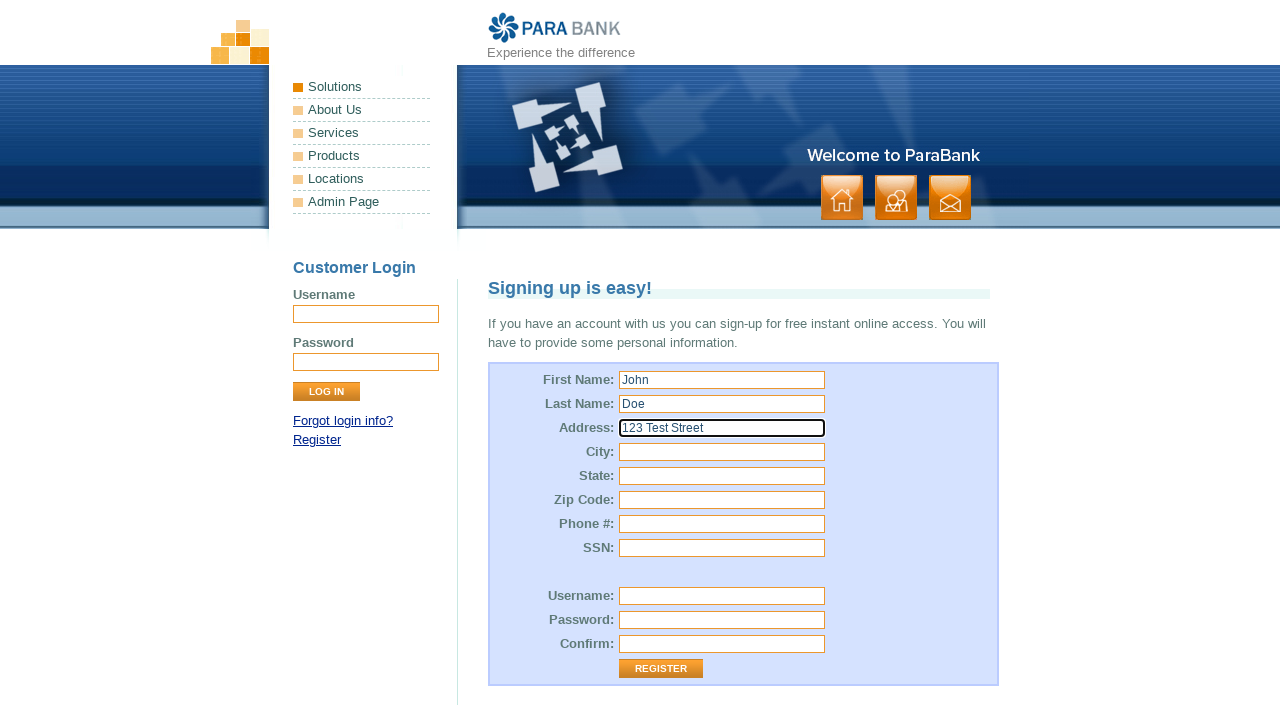

Filled city field with 'TestCity' on #customer\.address\.city
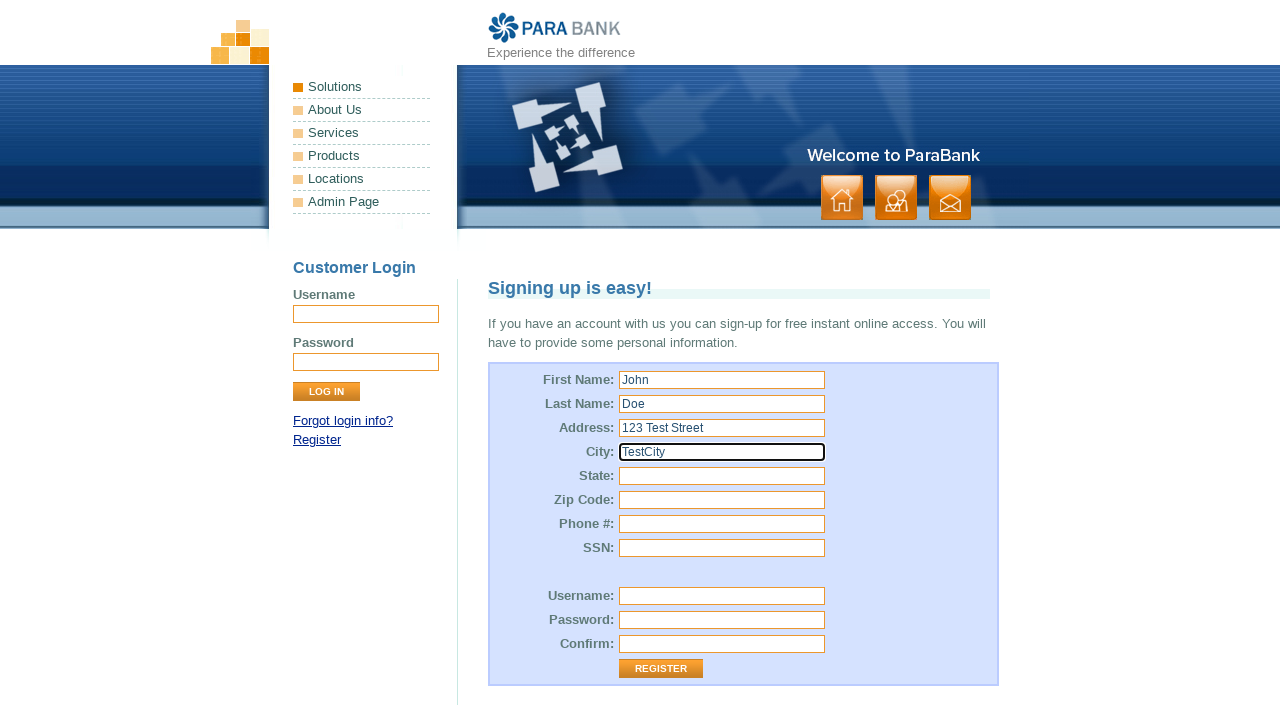

Filled state field with 'TestState' on #customer\.address\.state
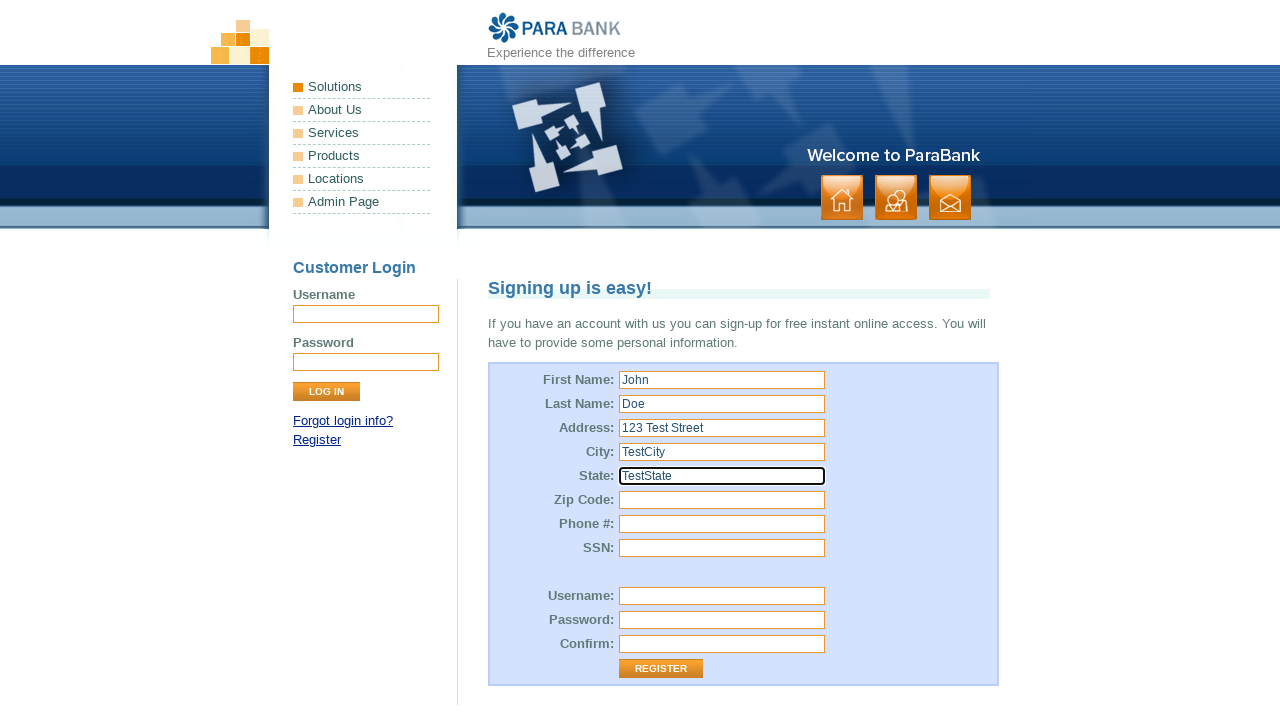

Filled zip code field with '12345' on #customer\.address\.zipCode
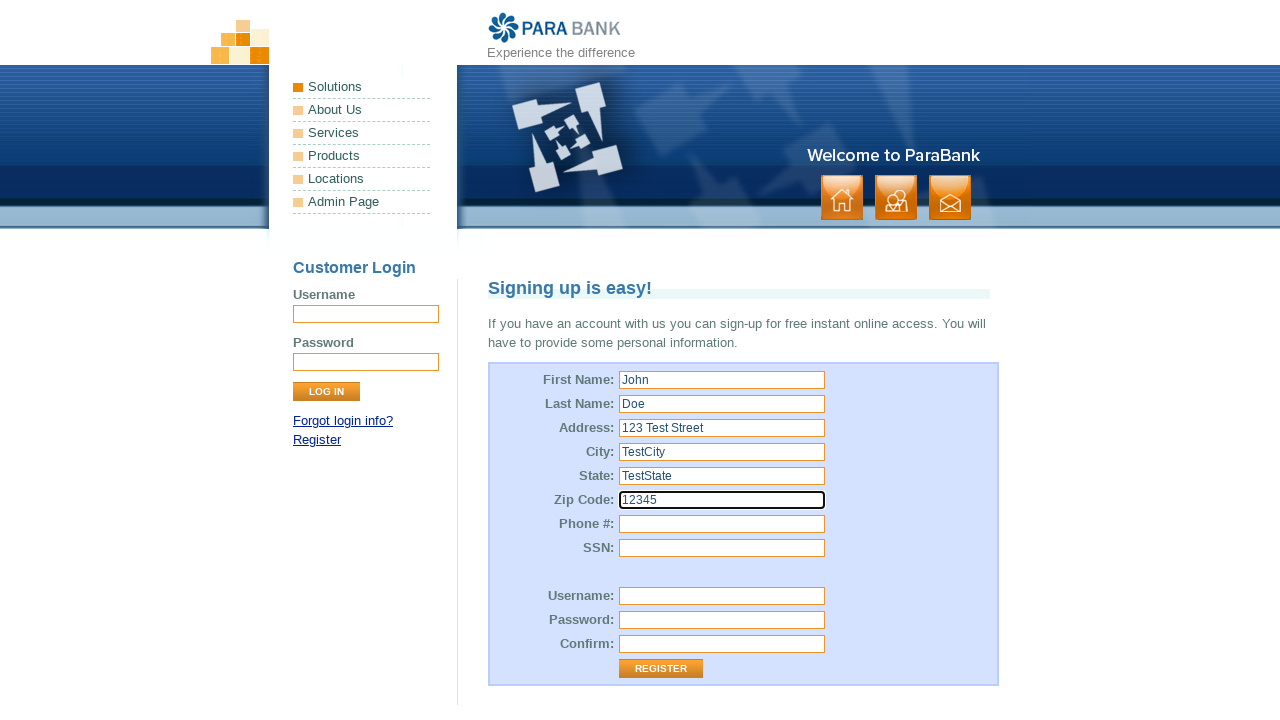

Filled phone number field with '5551234567' on #customer\.phoneNumber
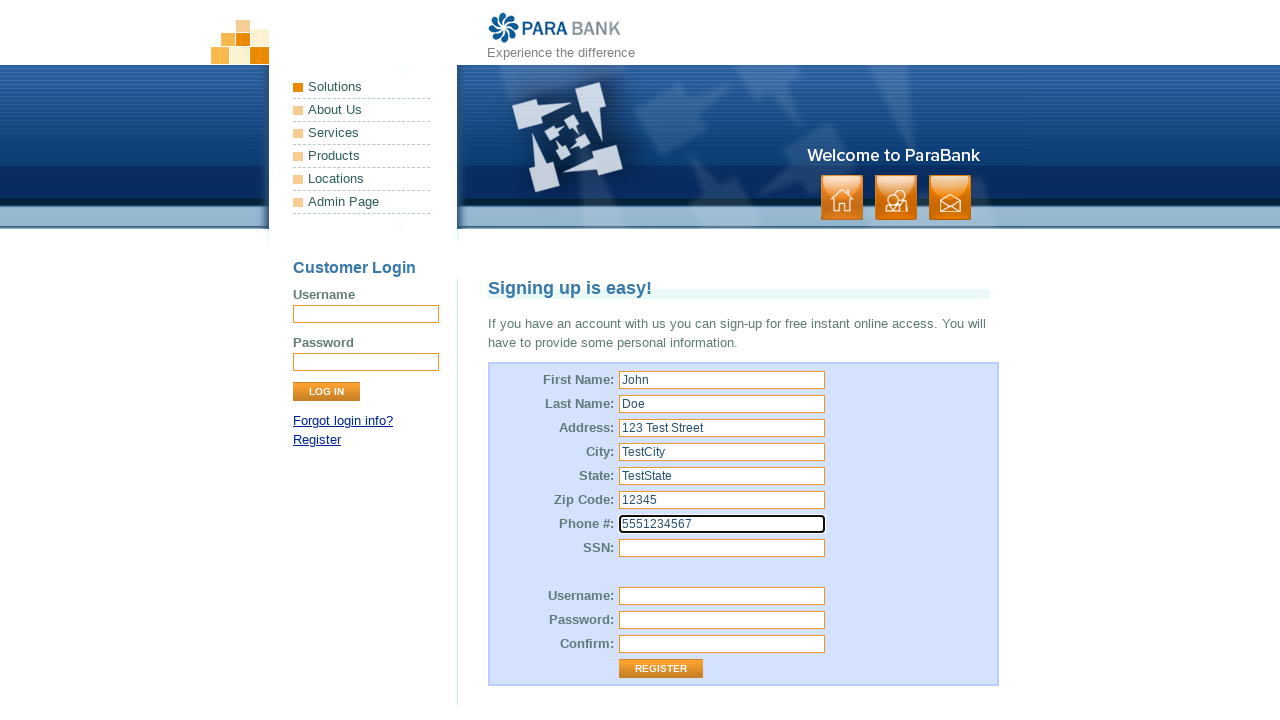

Filled SSN field with '123456789' on #customer\.ssn
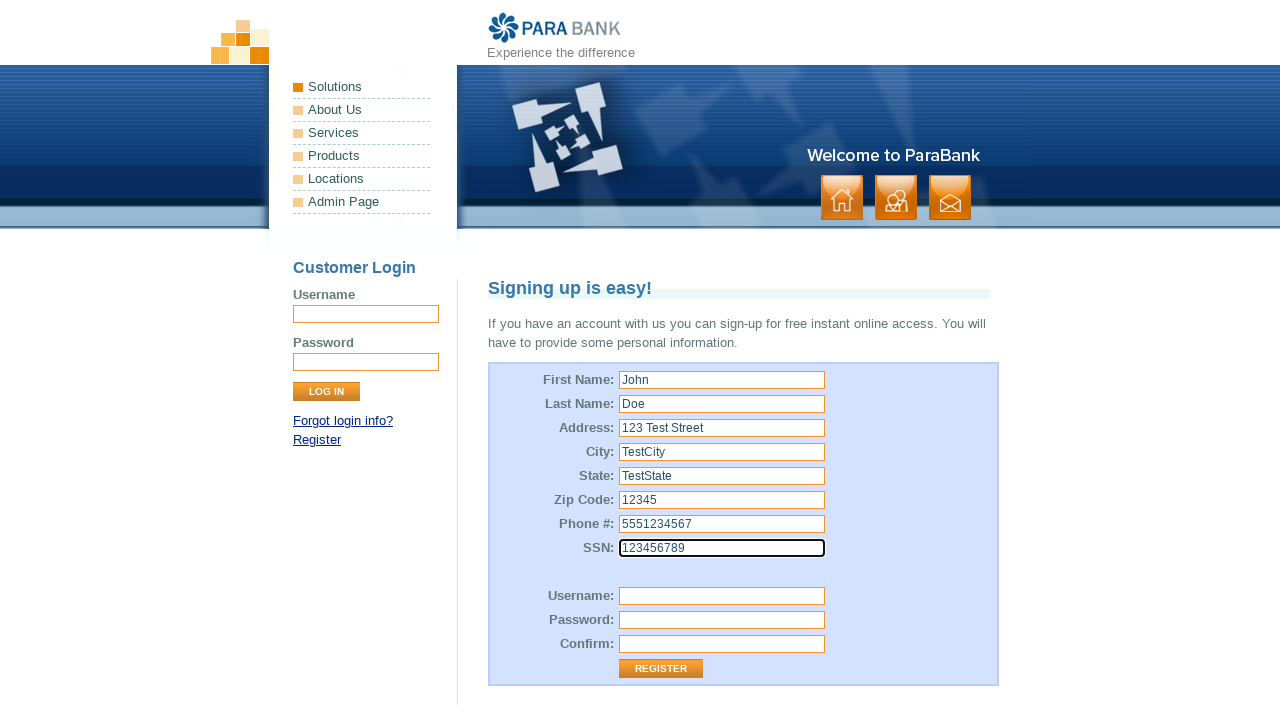

Filled username field with 'john' (existing username) on #customer\.username
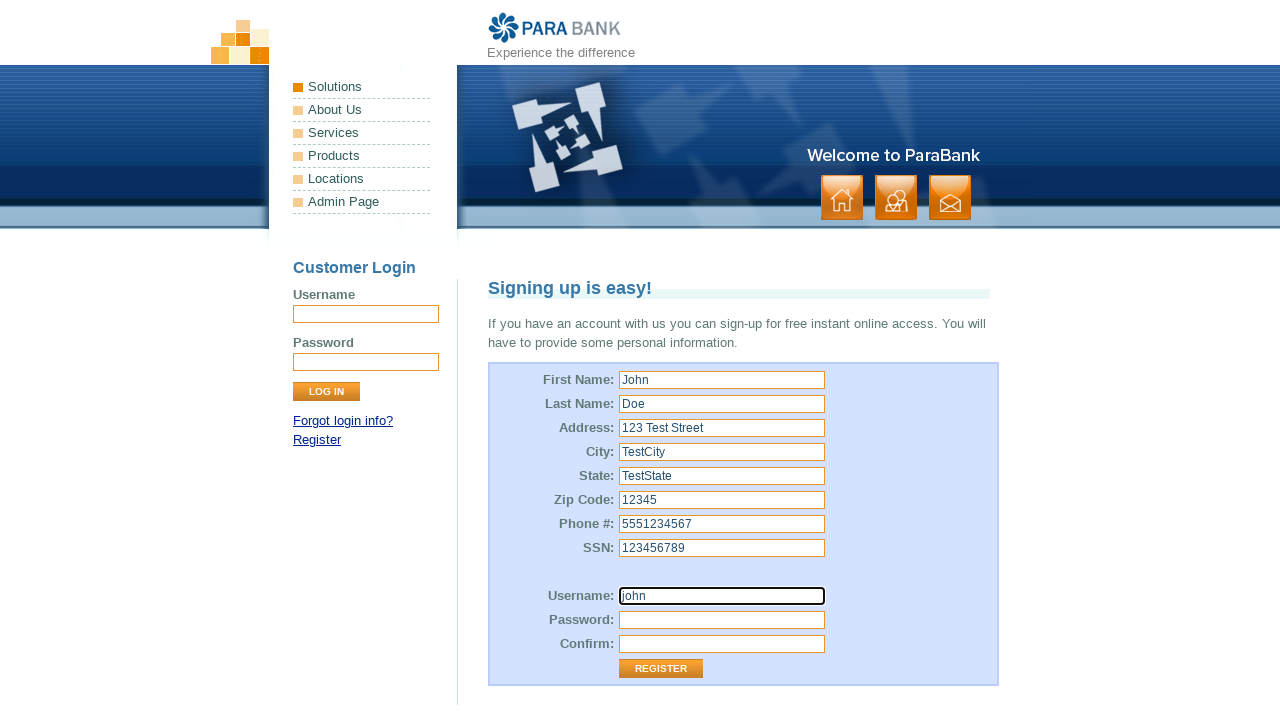

Filled password field with 'TestPass123' on #customer\.password
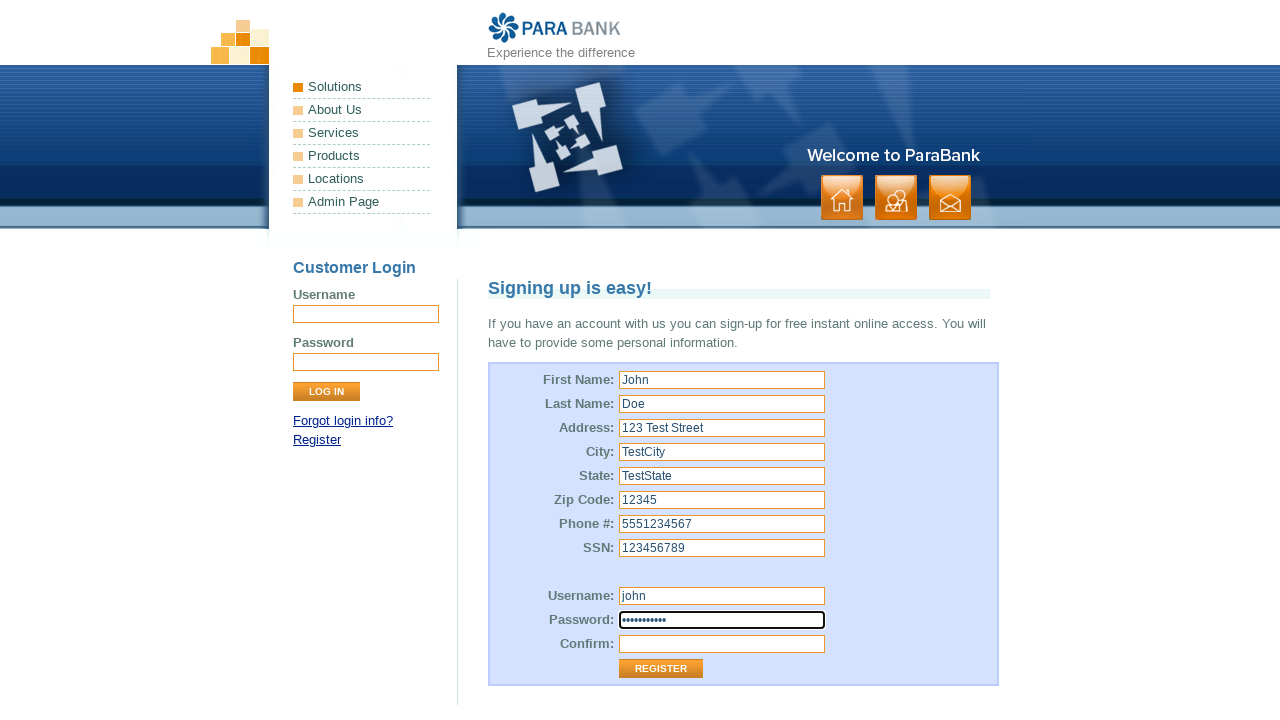

Filled repeated password field with 'TestPass123' on #repeatedPassword
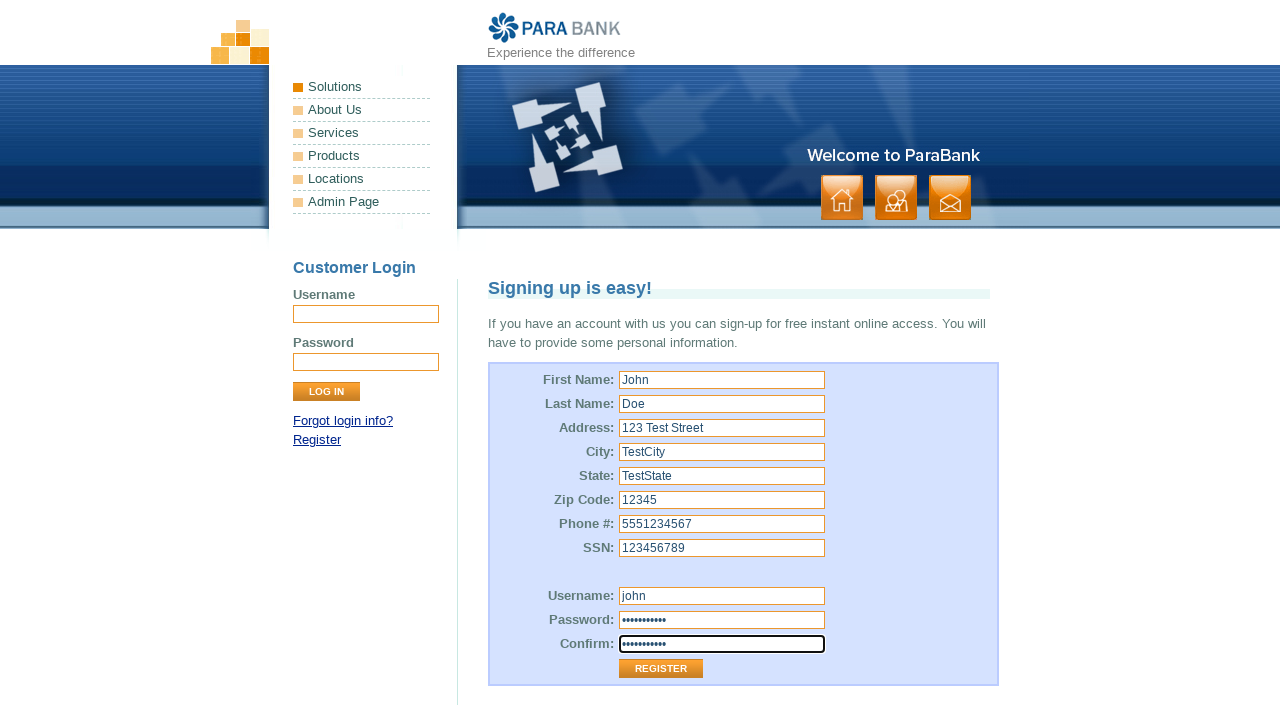

Clicked Register button to submit registration form with existing username at (661, 669) on input[value='Register']
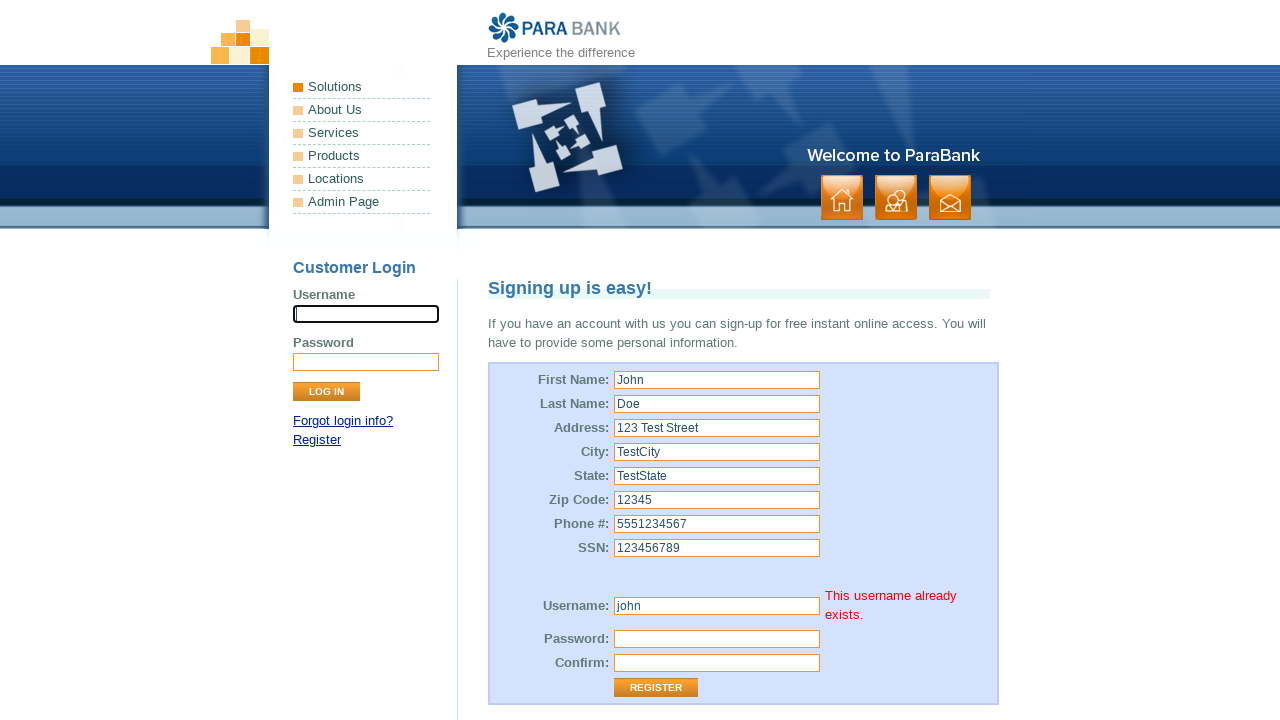

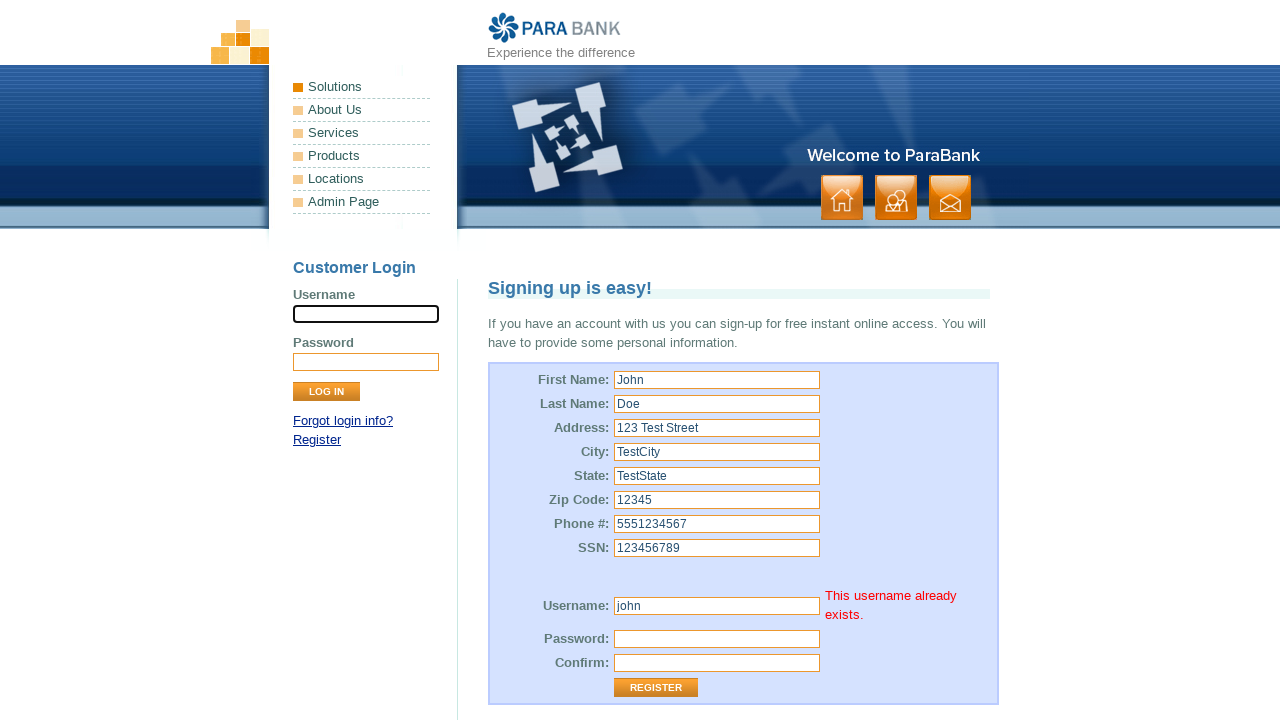